Tests the jQuery UI droppable functionality by clicking the Droppable link and dragging an element to drop target

Starting URL: https://jqueryui.com/

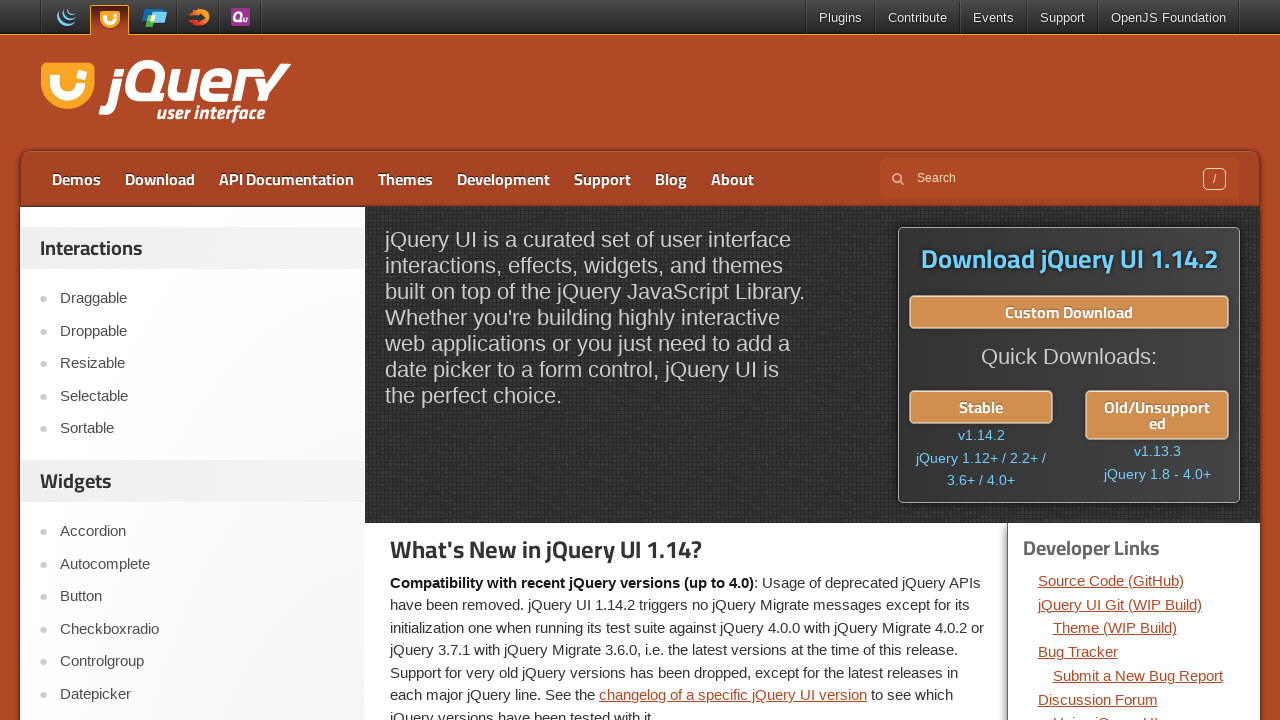

Clicked on Droppable link at (202, 331) on xpath=//a[text()='Droppable']
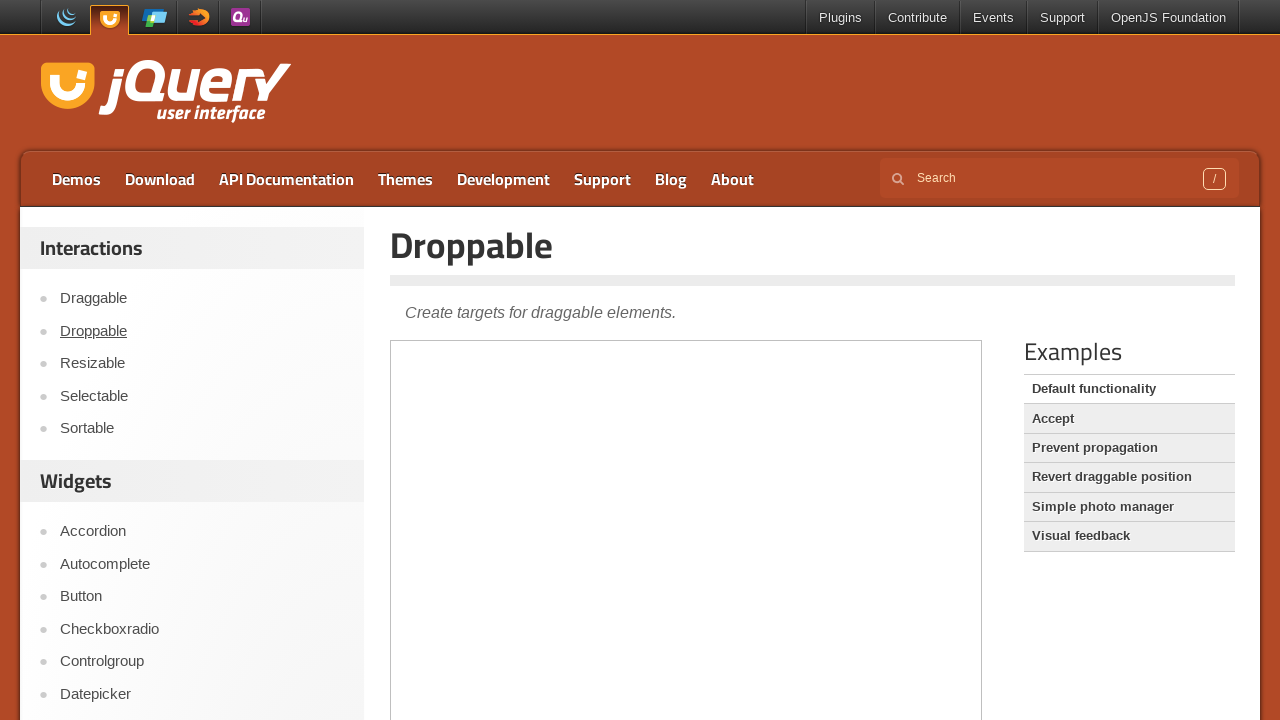

Located iframe element
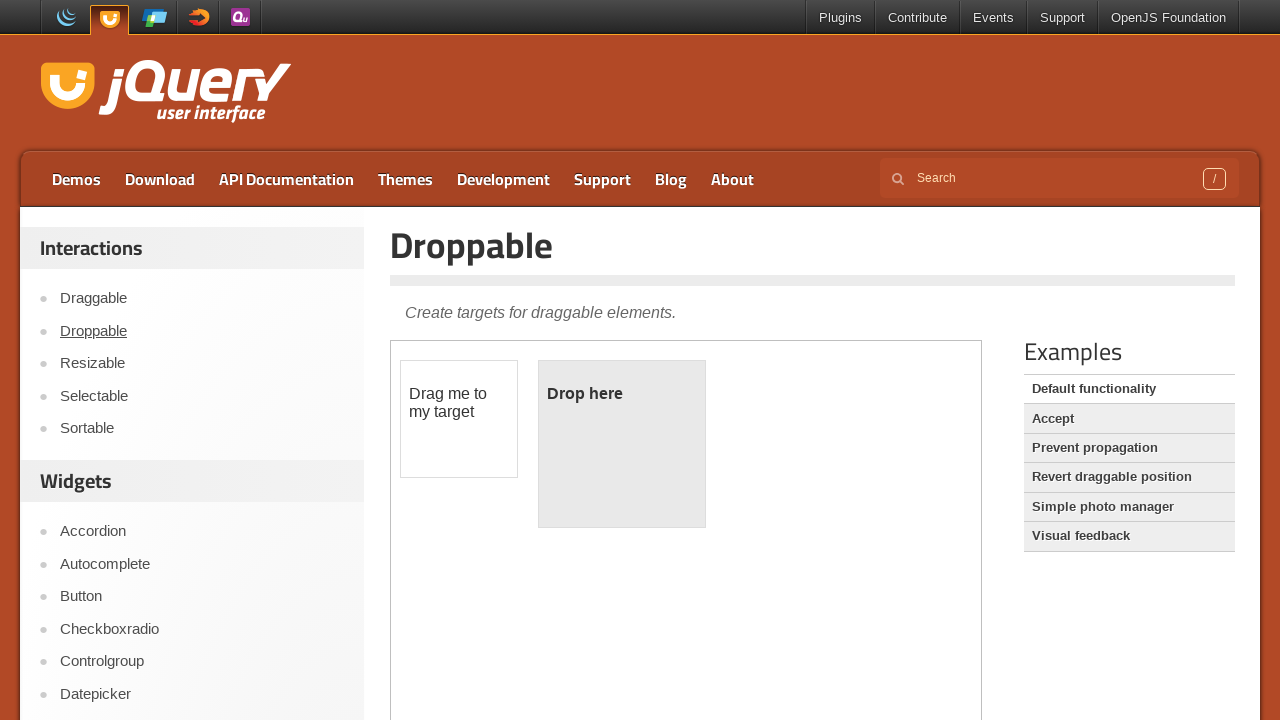

Dragged draggable element to droppable target at (622, 444)
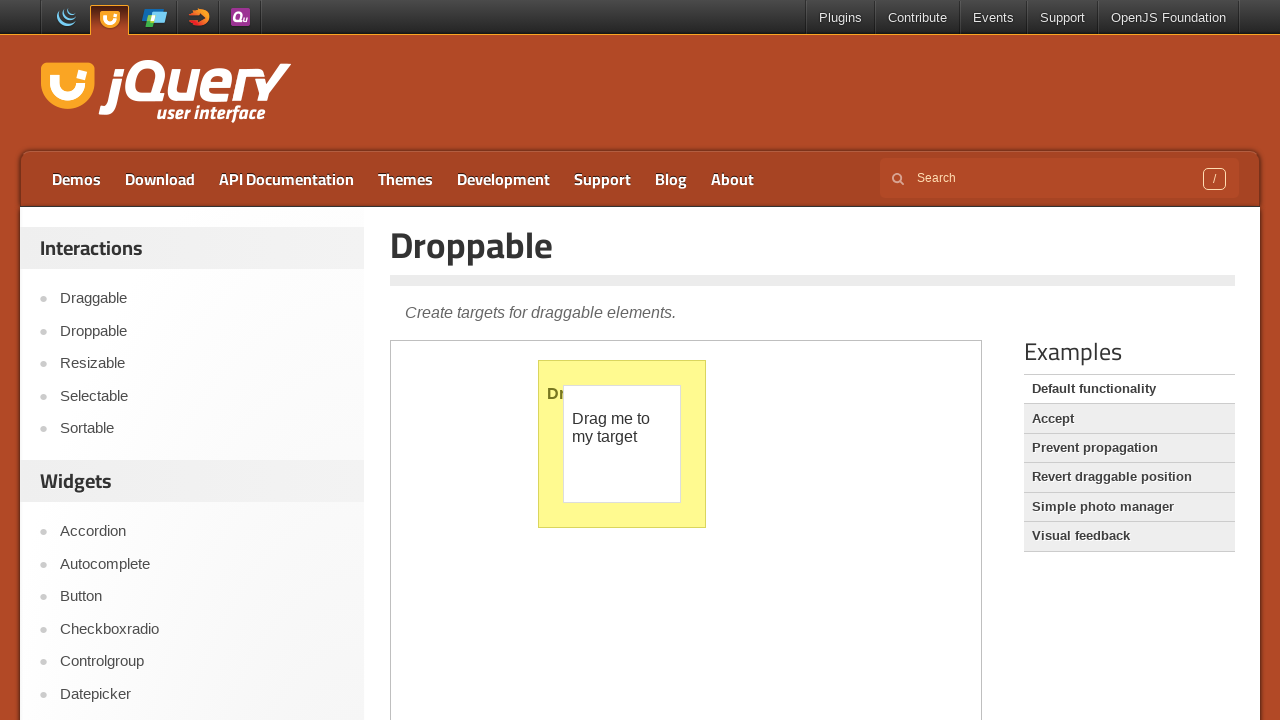

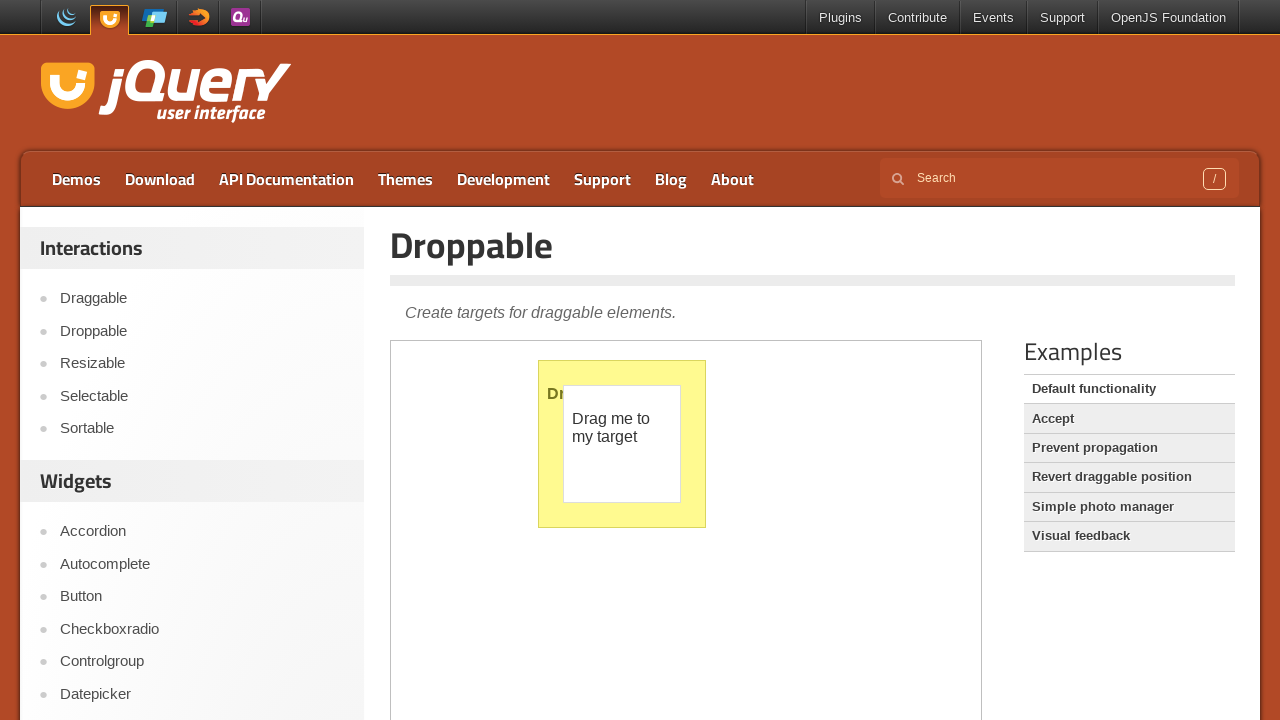